Tests handling multiple browser windows by clicking a link that opens a new window, switching to the child window, then switching back to the parent window

Starting URL: https://the-internet.herokuapp.com/windows

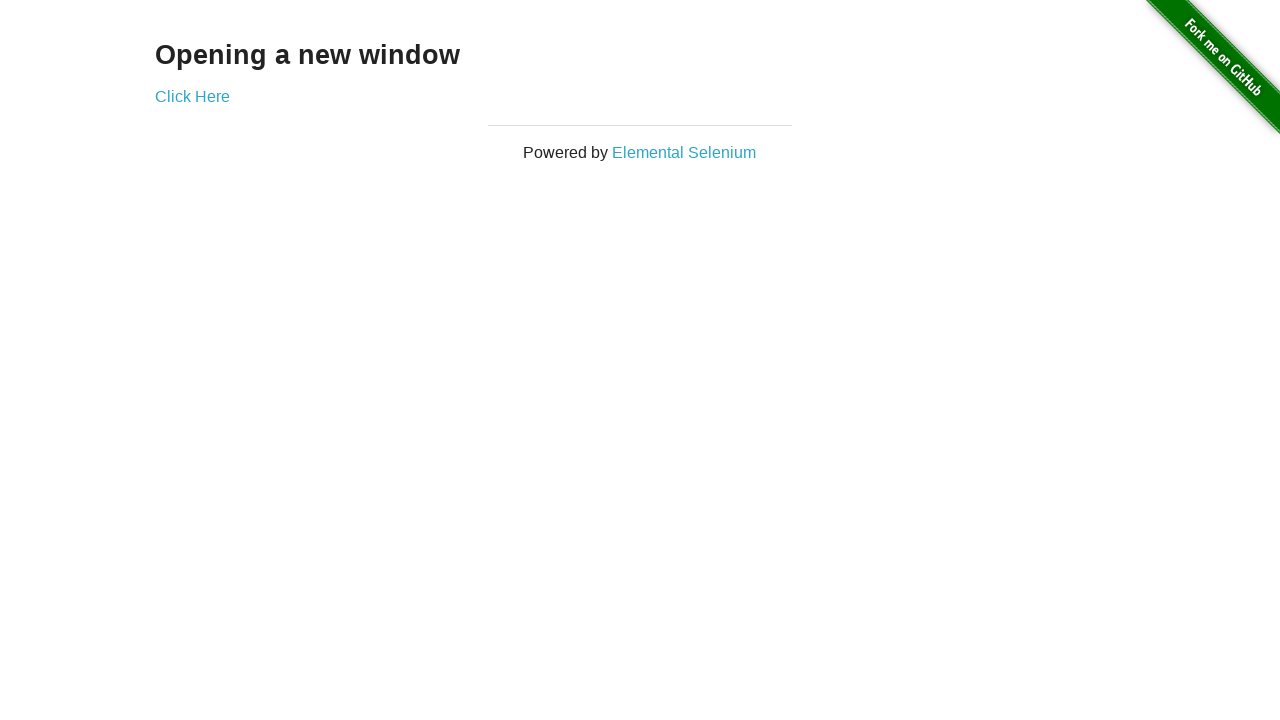

Stored reference to parent page
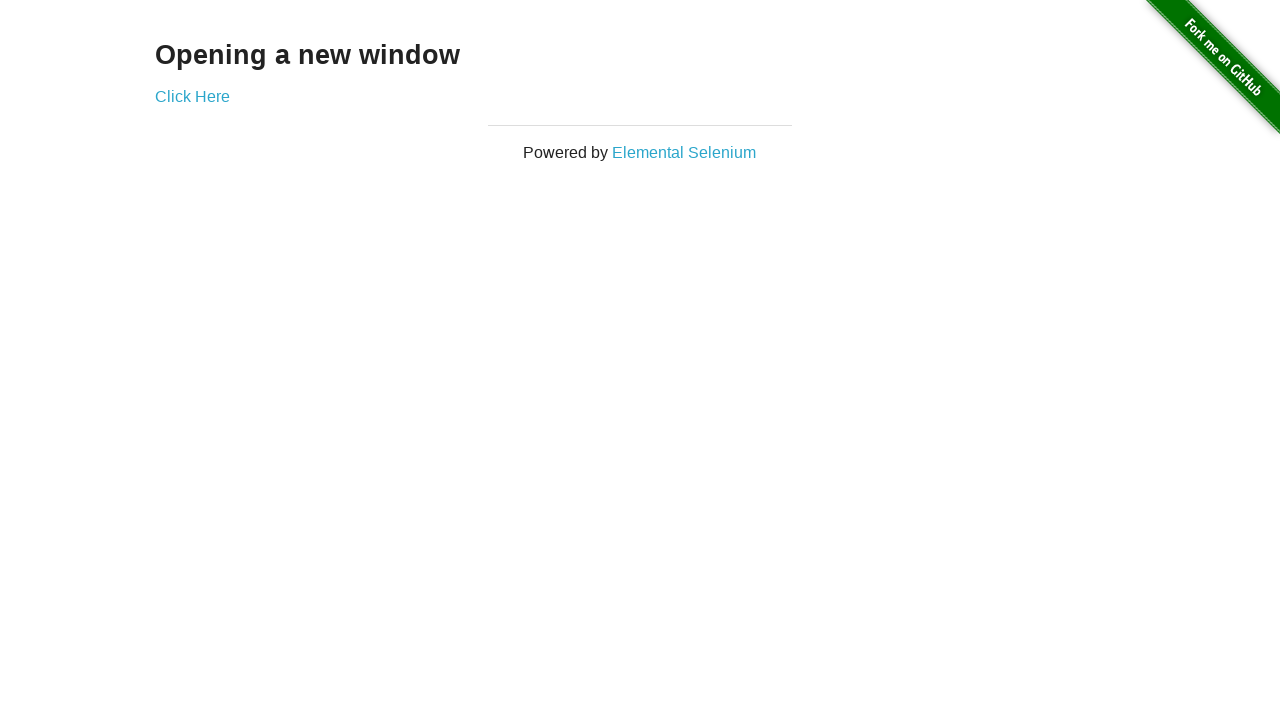

Clicked 'Click Here' link to open new window at (192, 96) on text=Click Here
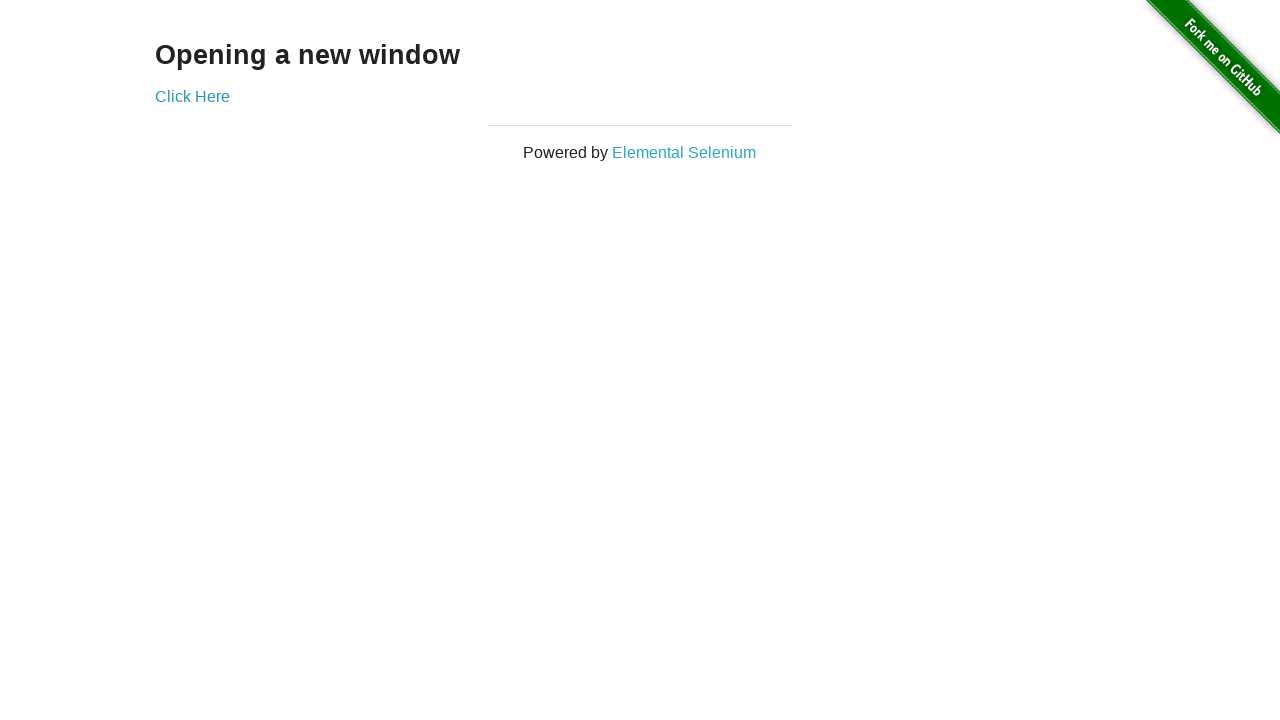

Captured reference to newly opened child window
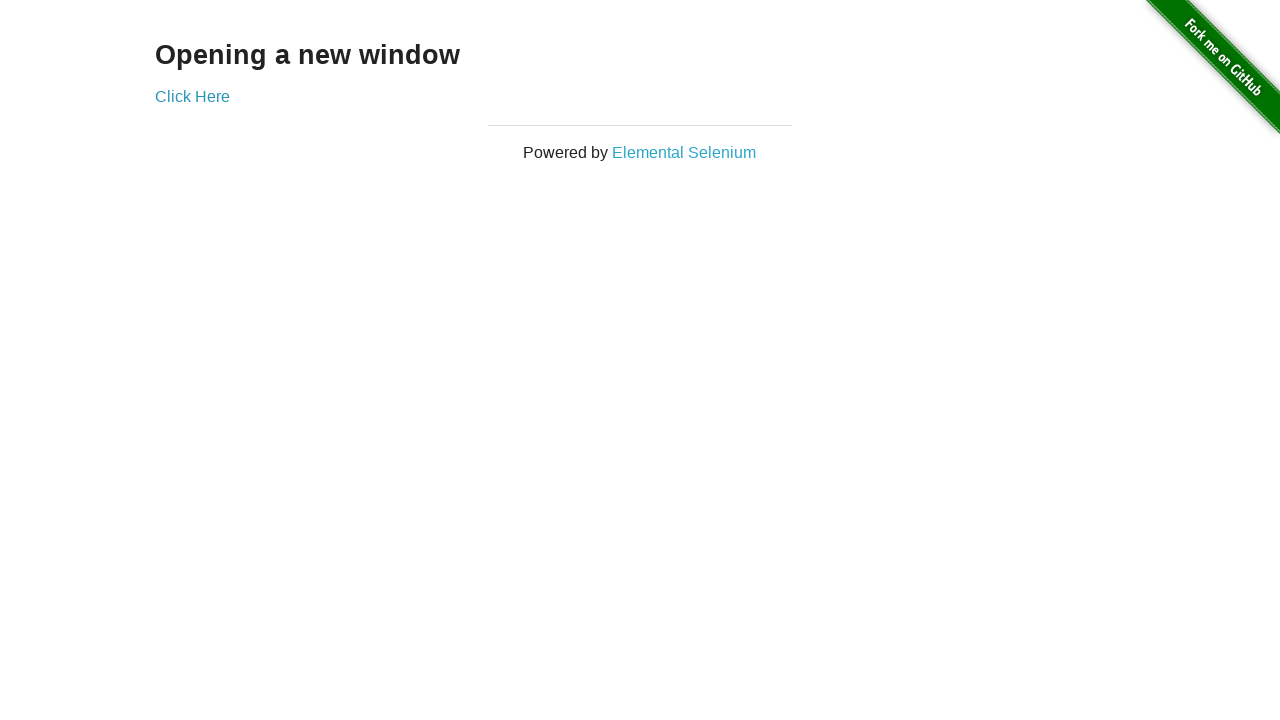

Child window loaded successfully
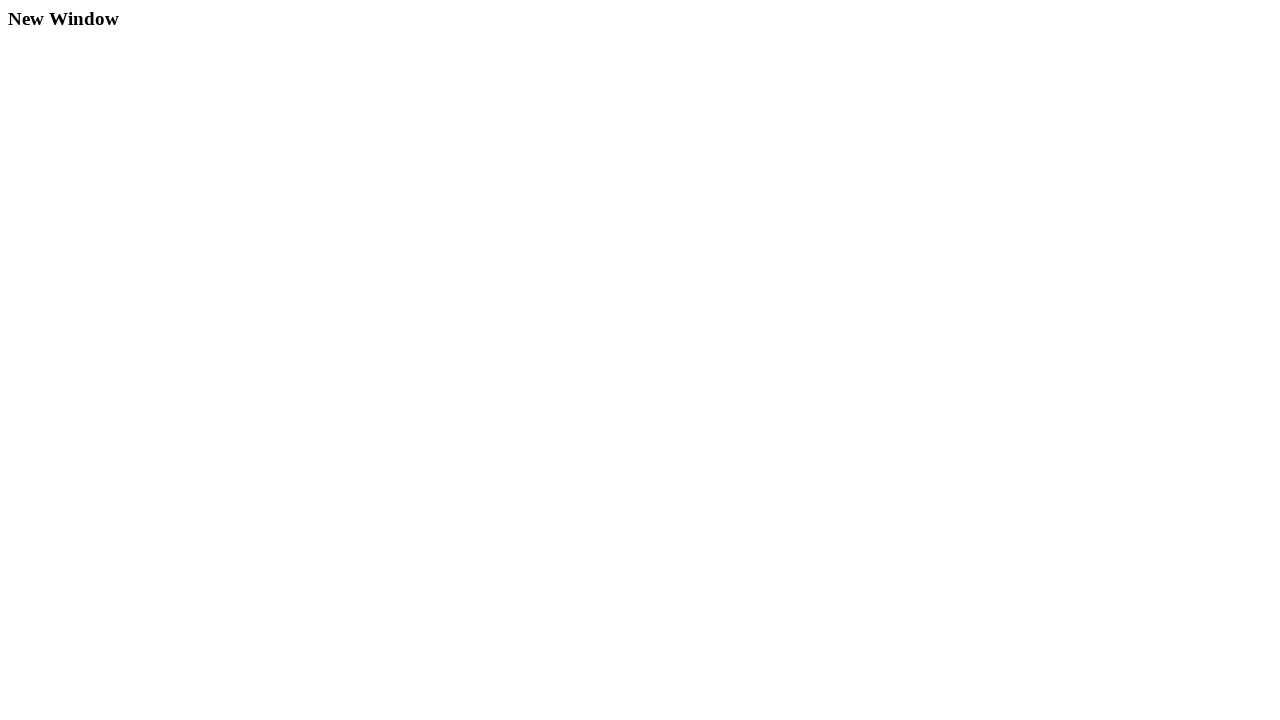

Verified child window title: New Window
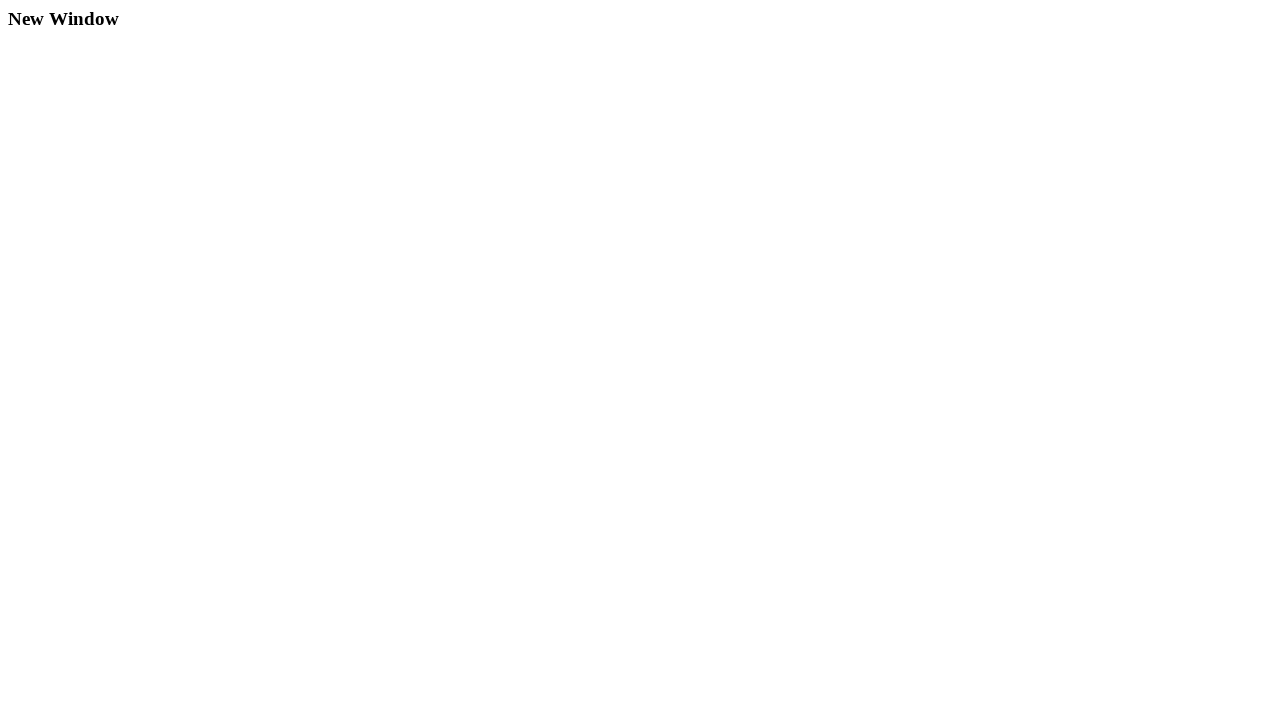

Closed child window
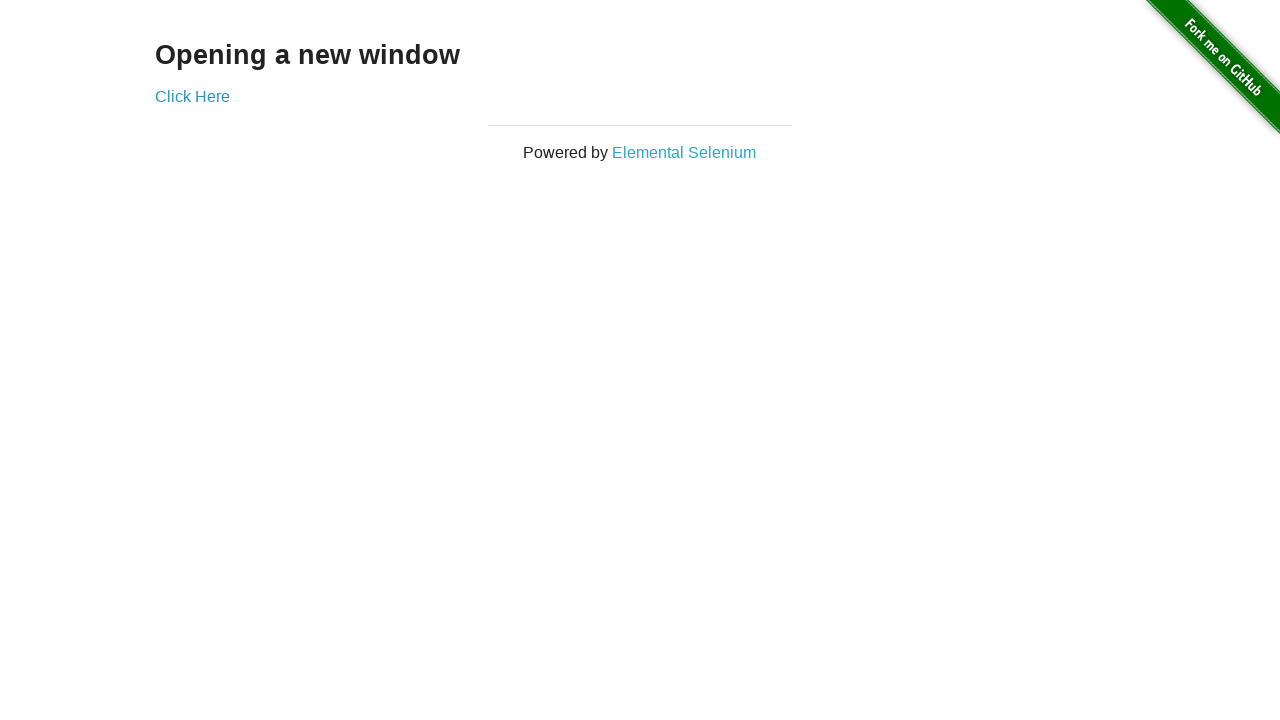

Verified parent window is active with title: The Internet
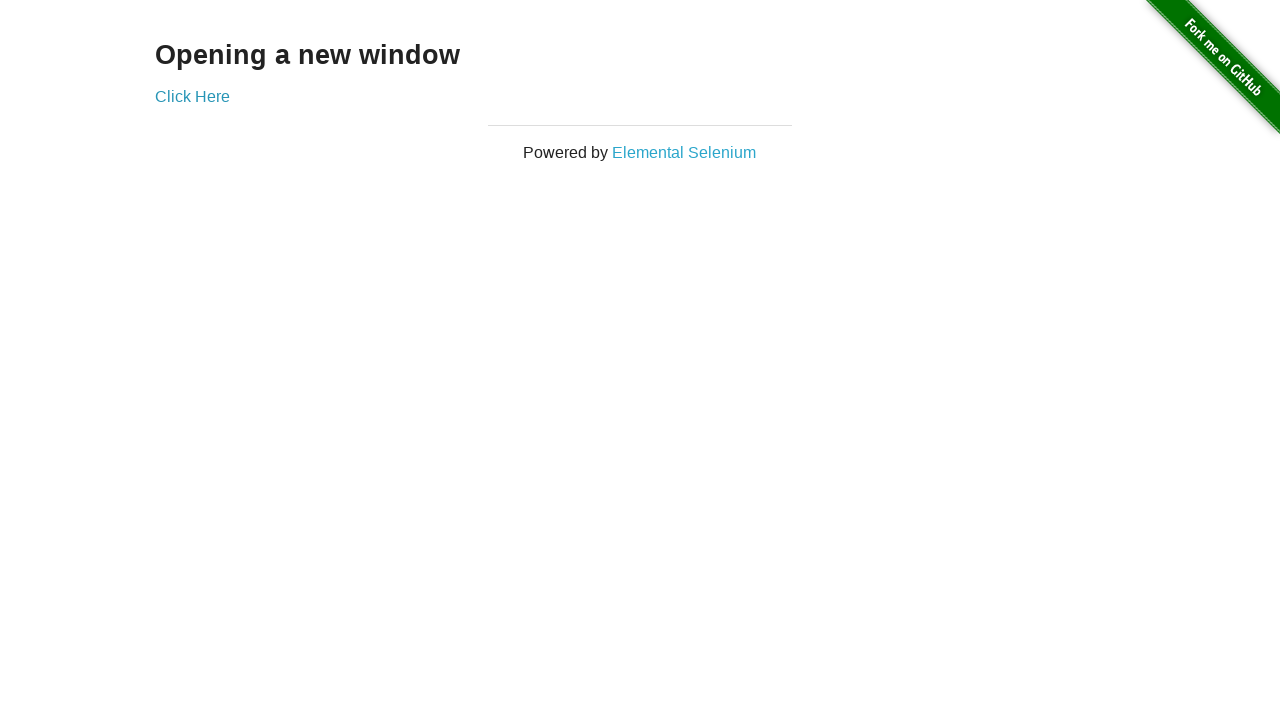

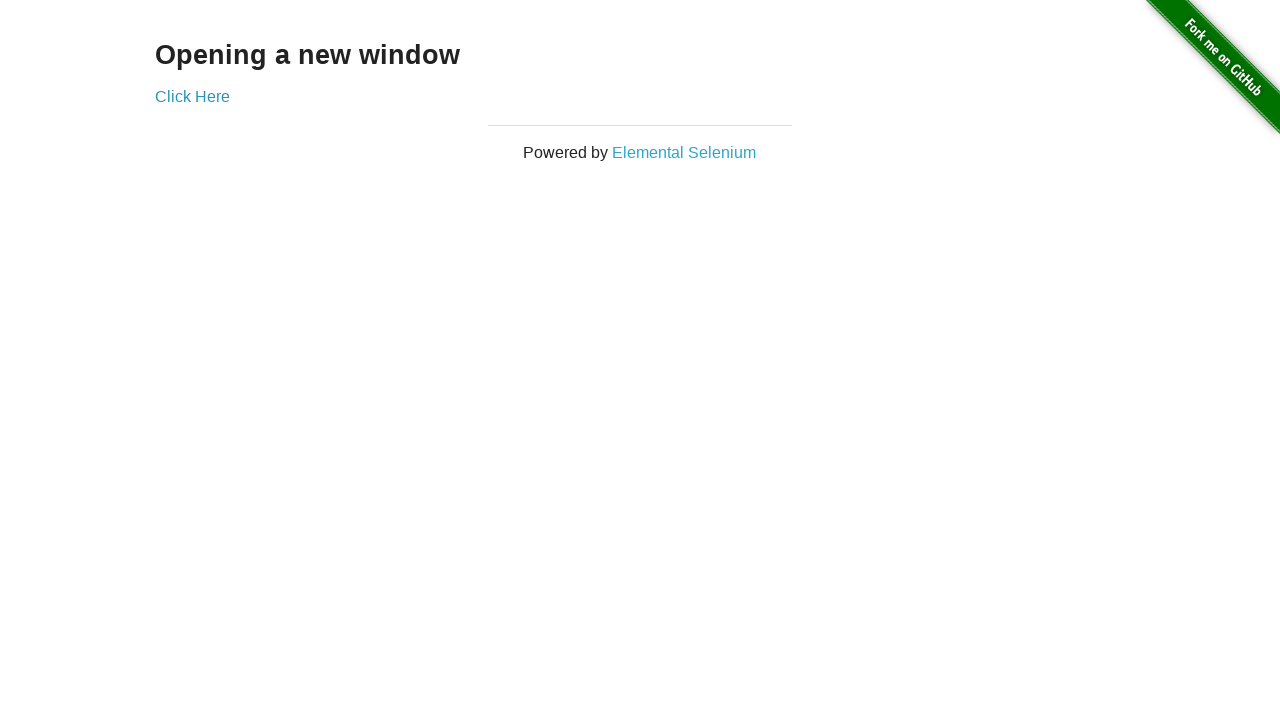